Tests the app's responsive design by changing viewport sizes to common TV resolutions (HD, Full HD, 4K) and verifying the body element remains visible.

Starting URL: https://ctv.play.tv2.no/production/play/philips/

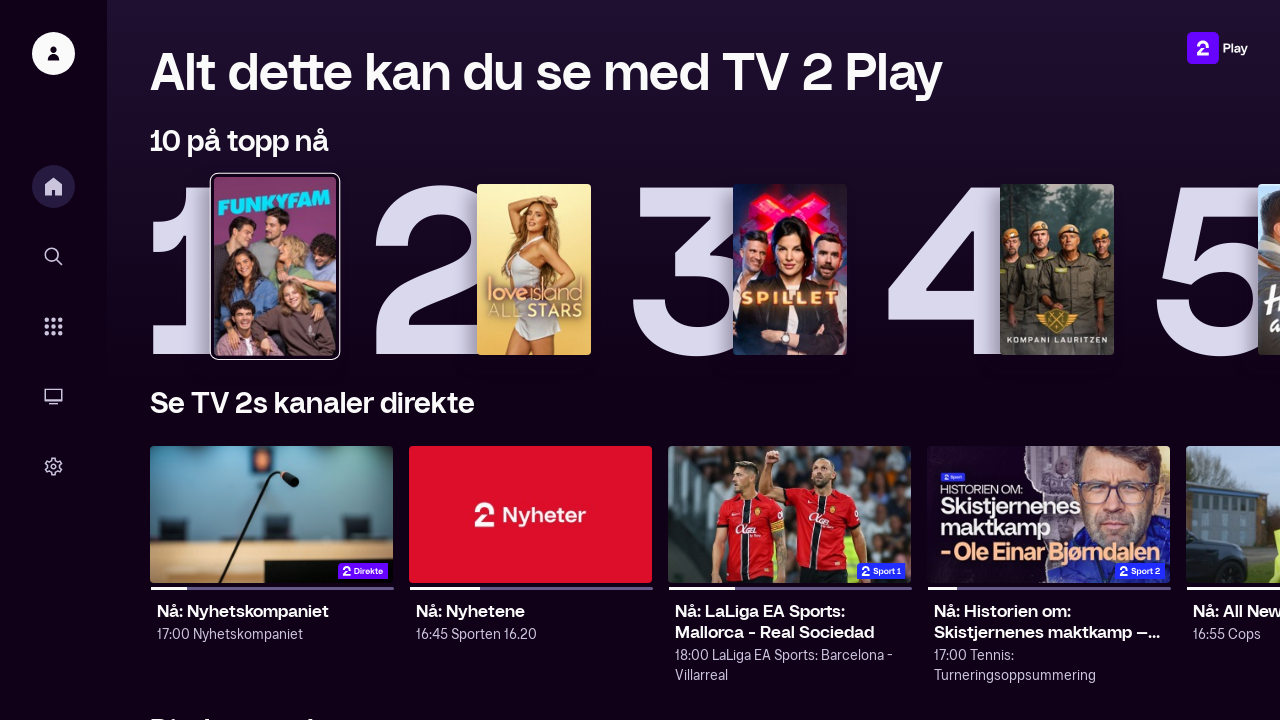

Set viewport size to 1280x720
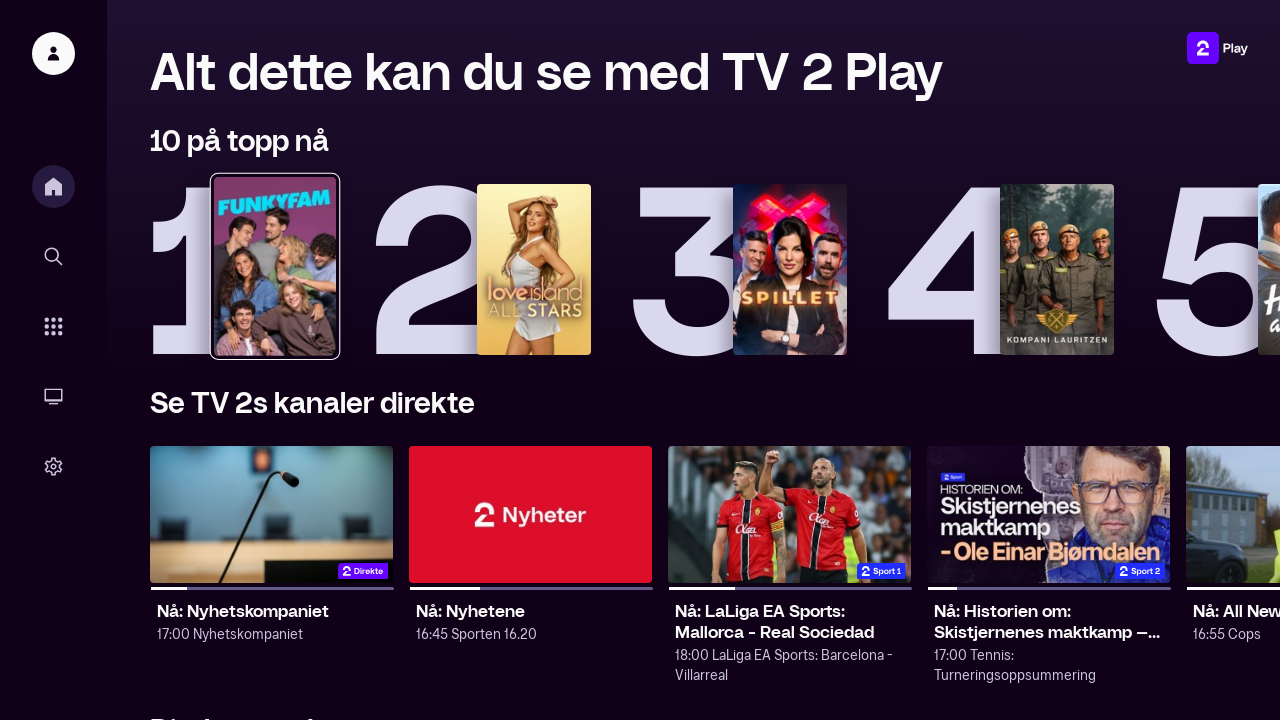

Reloaded page at 1280x720 resolution
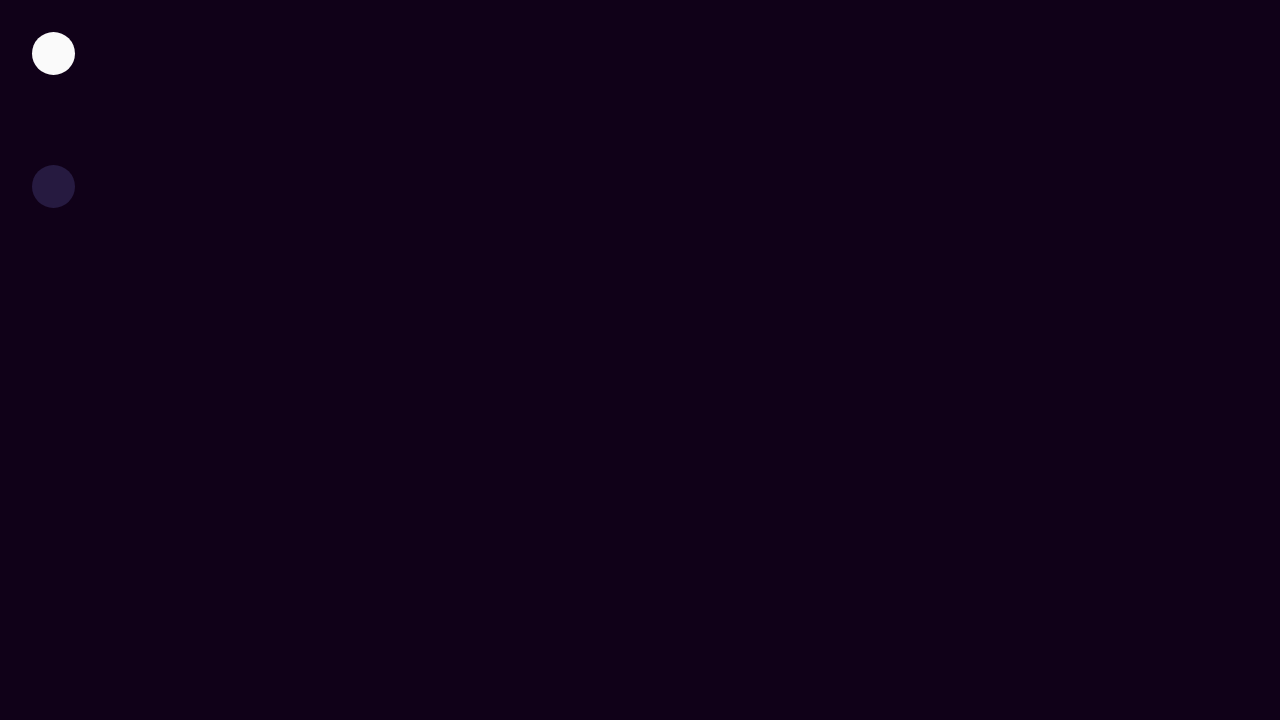

Body element loaded at 1280x720
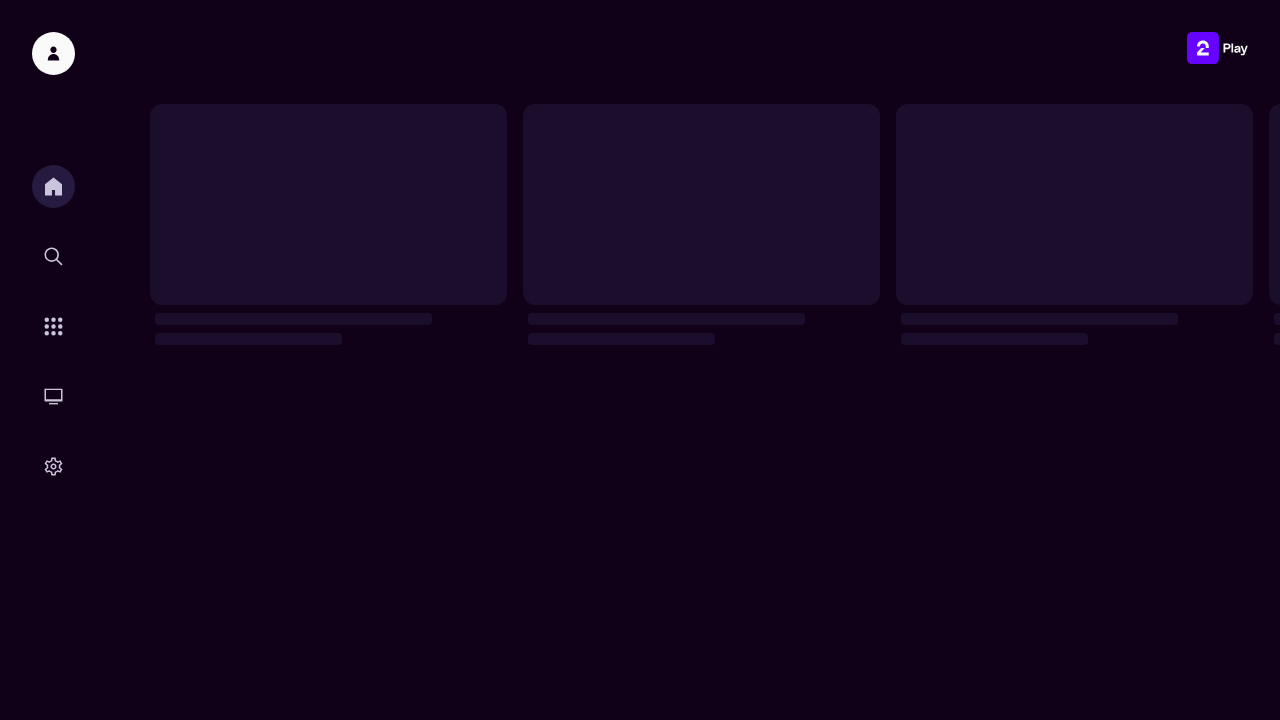

Verified body element is visible at 1280x720
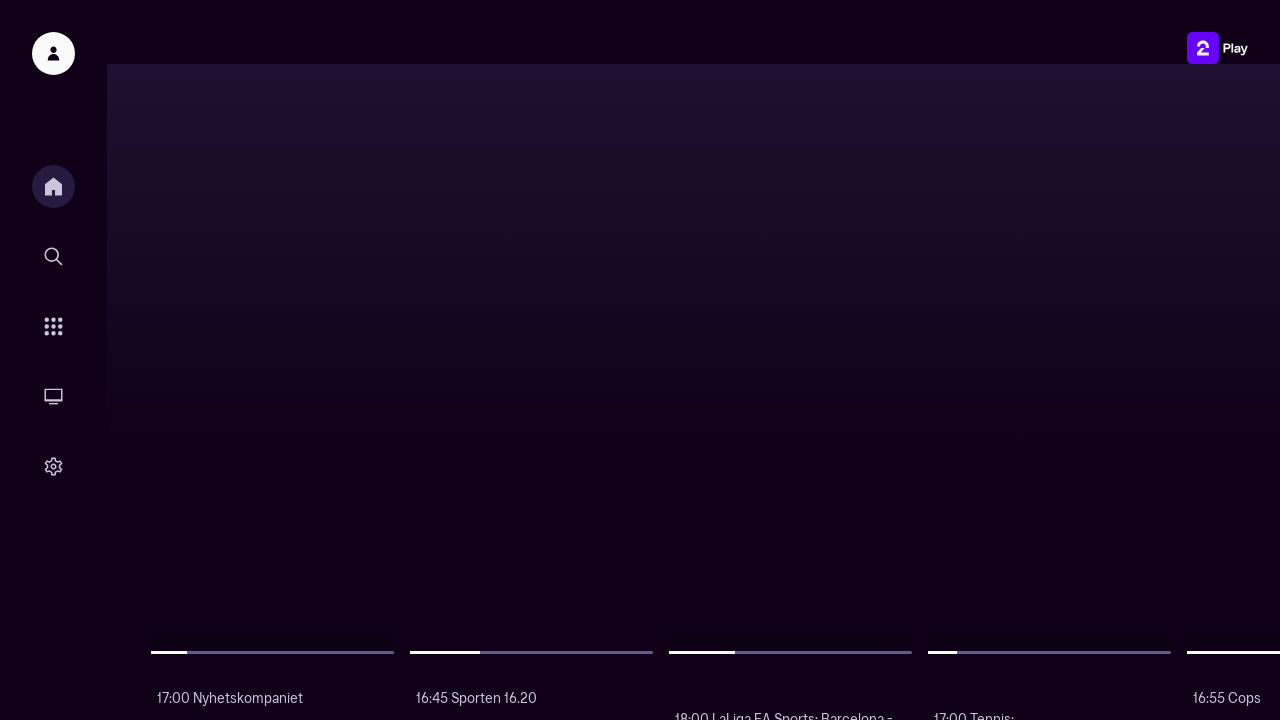

Set viewport size to 1920x1080
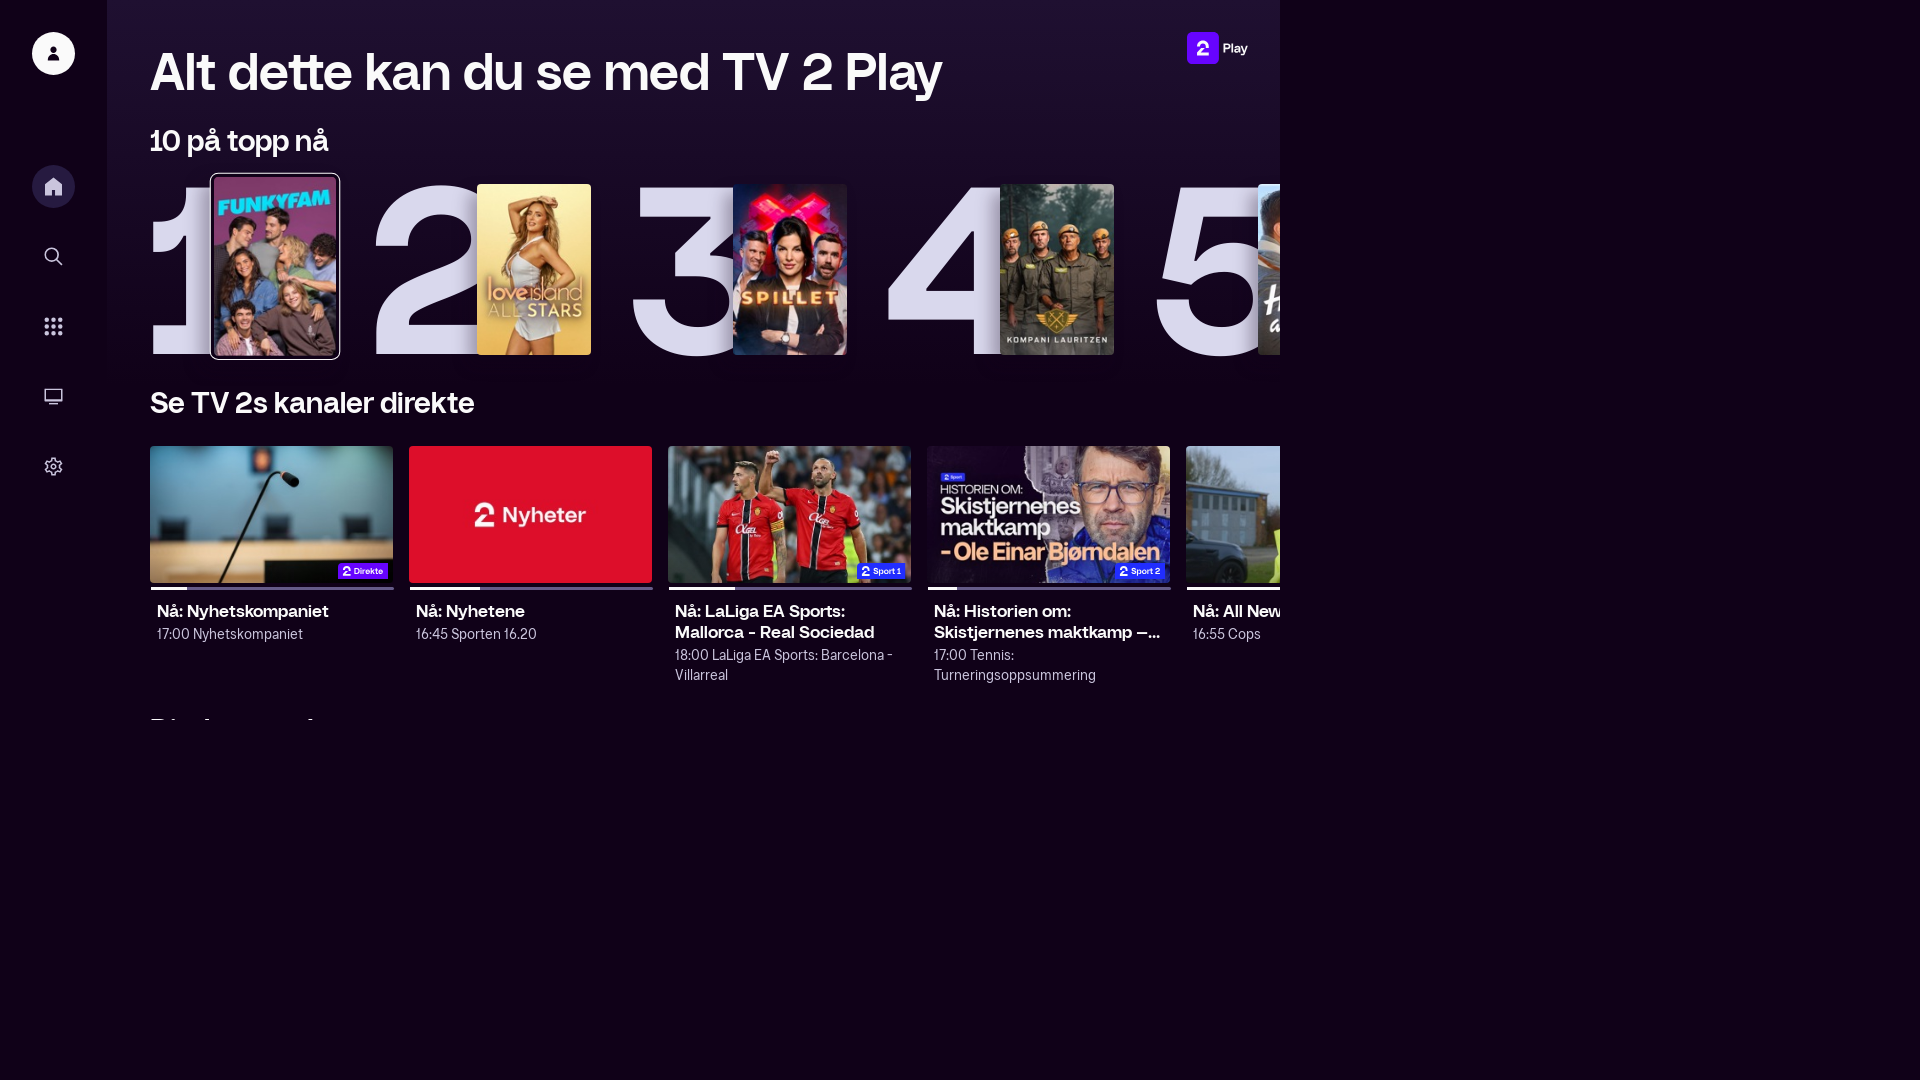

Reloaded page at 1920x1080 resolution
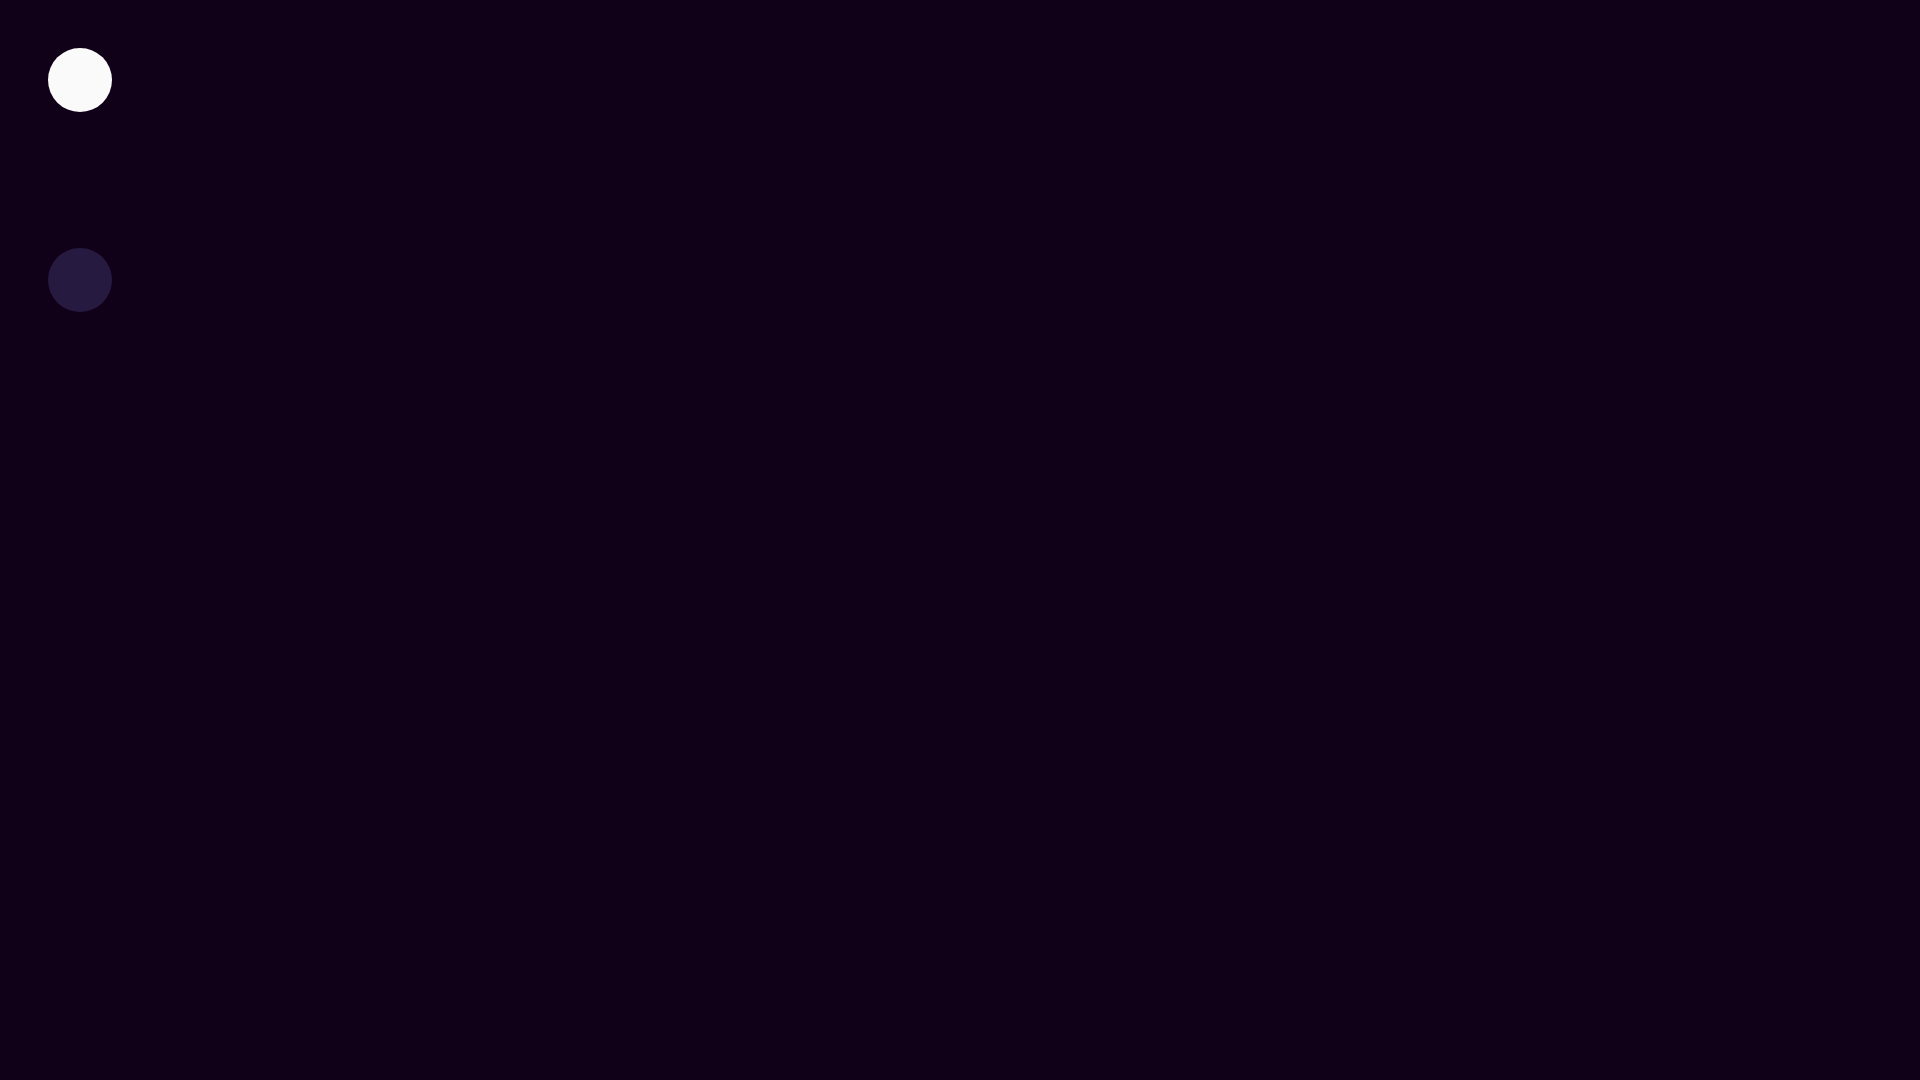

Body element loaded at 1920x1080
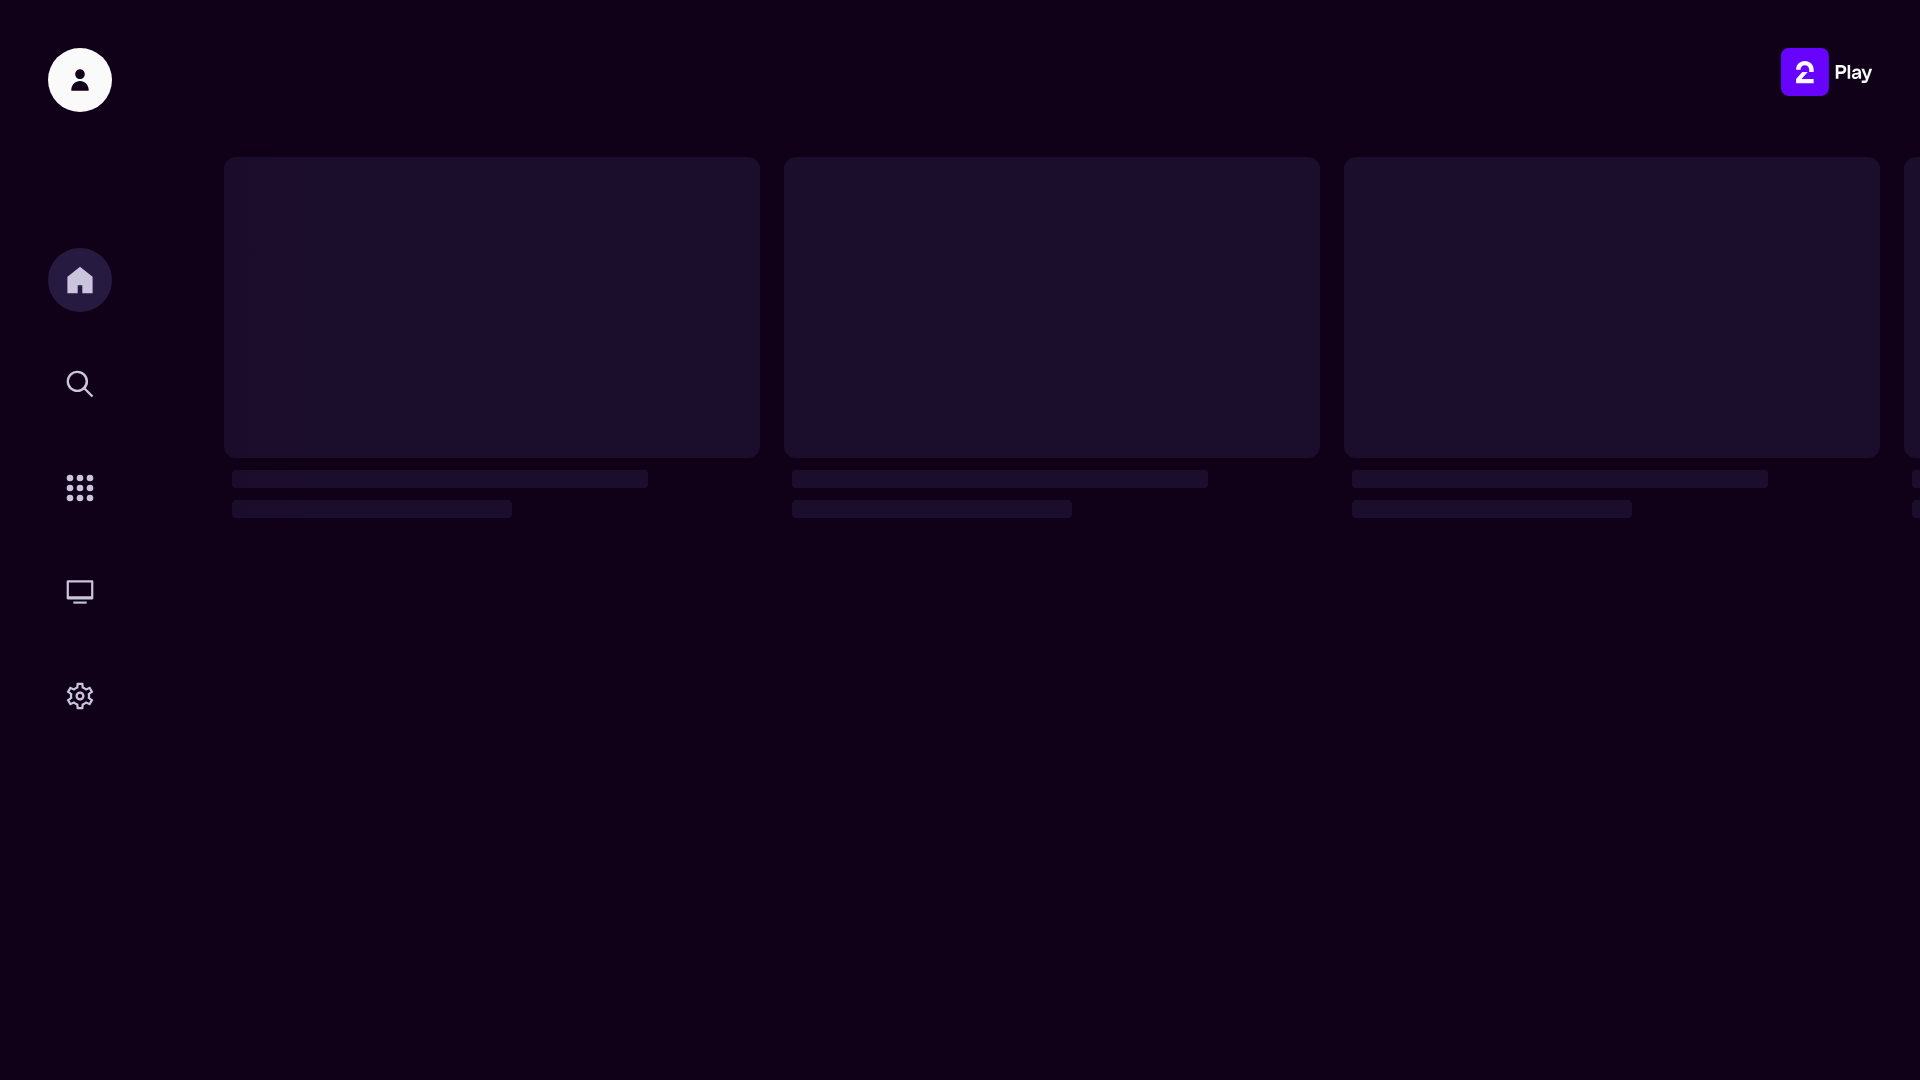

Verified body element is visible at 1920x1080
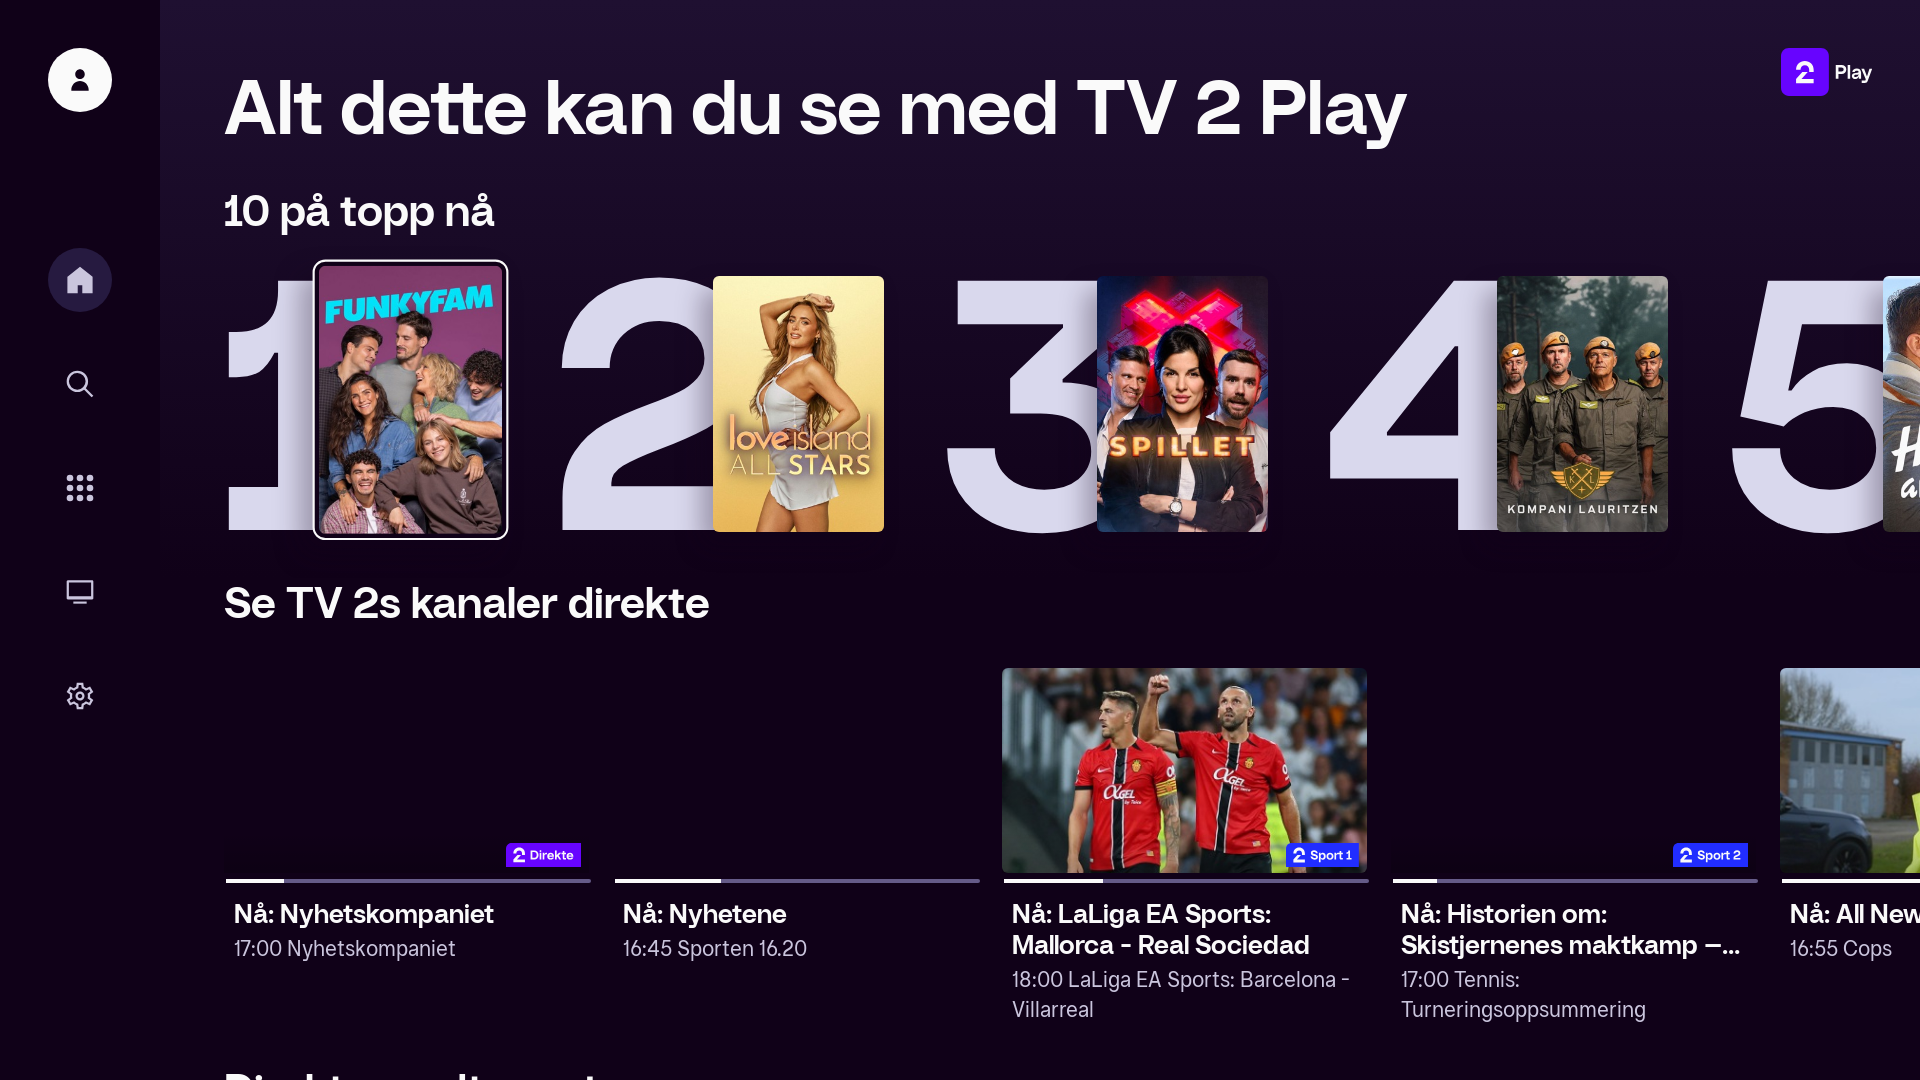

Set viewport size to 3840x2160
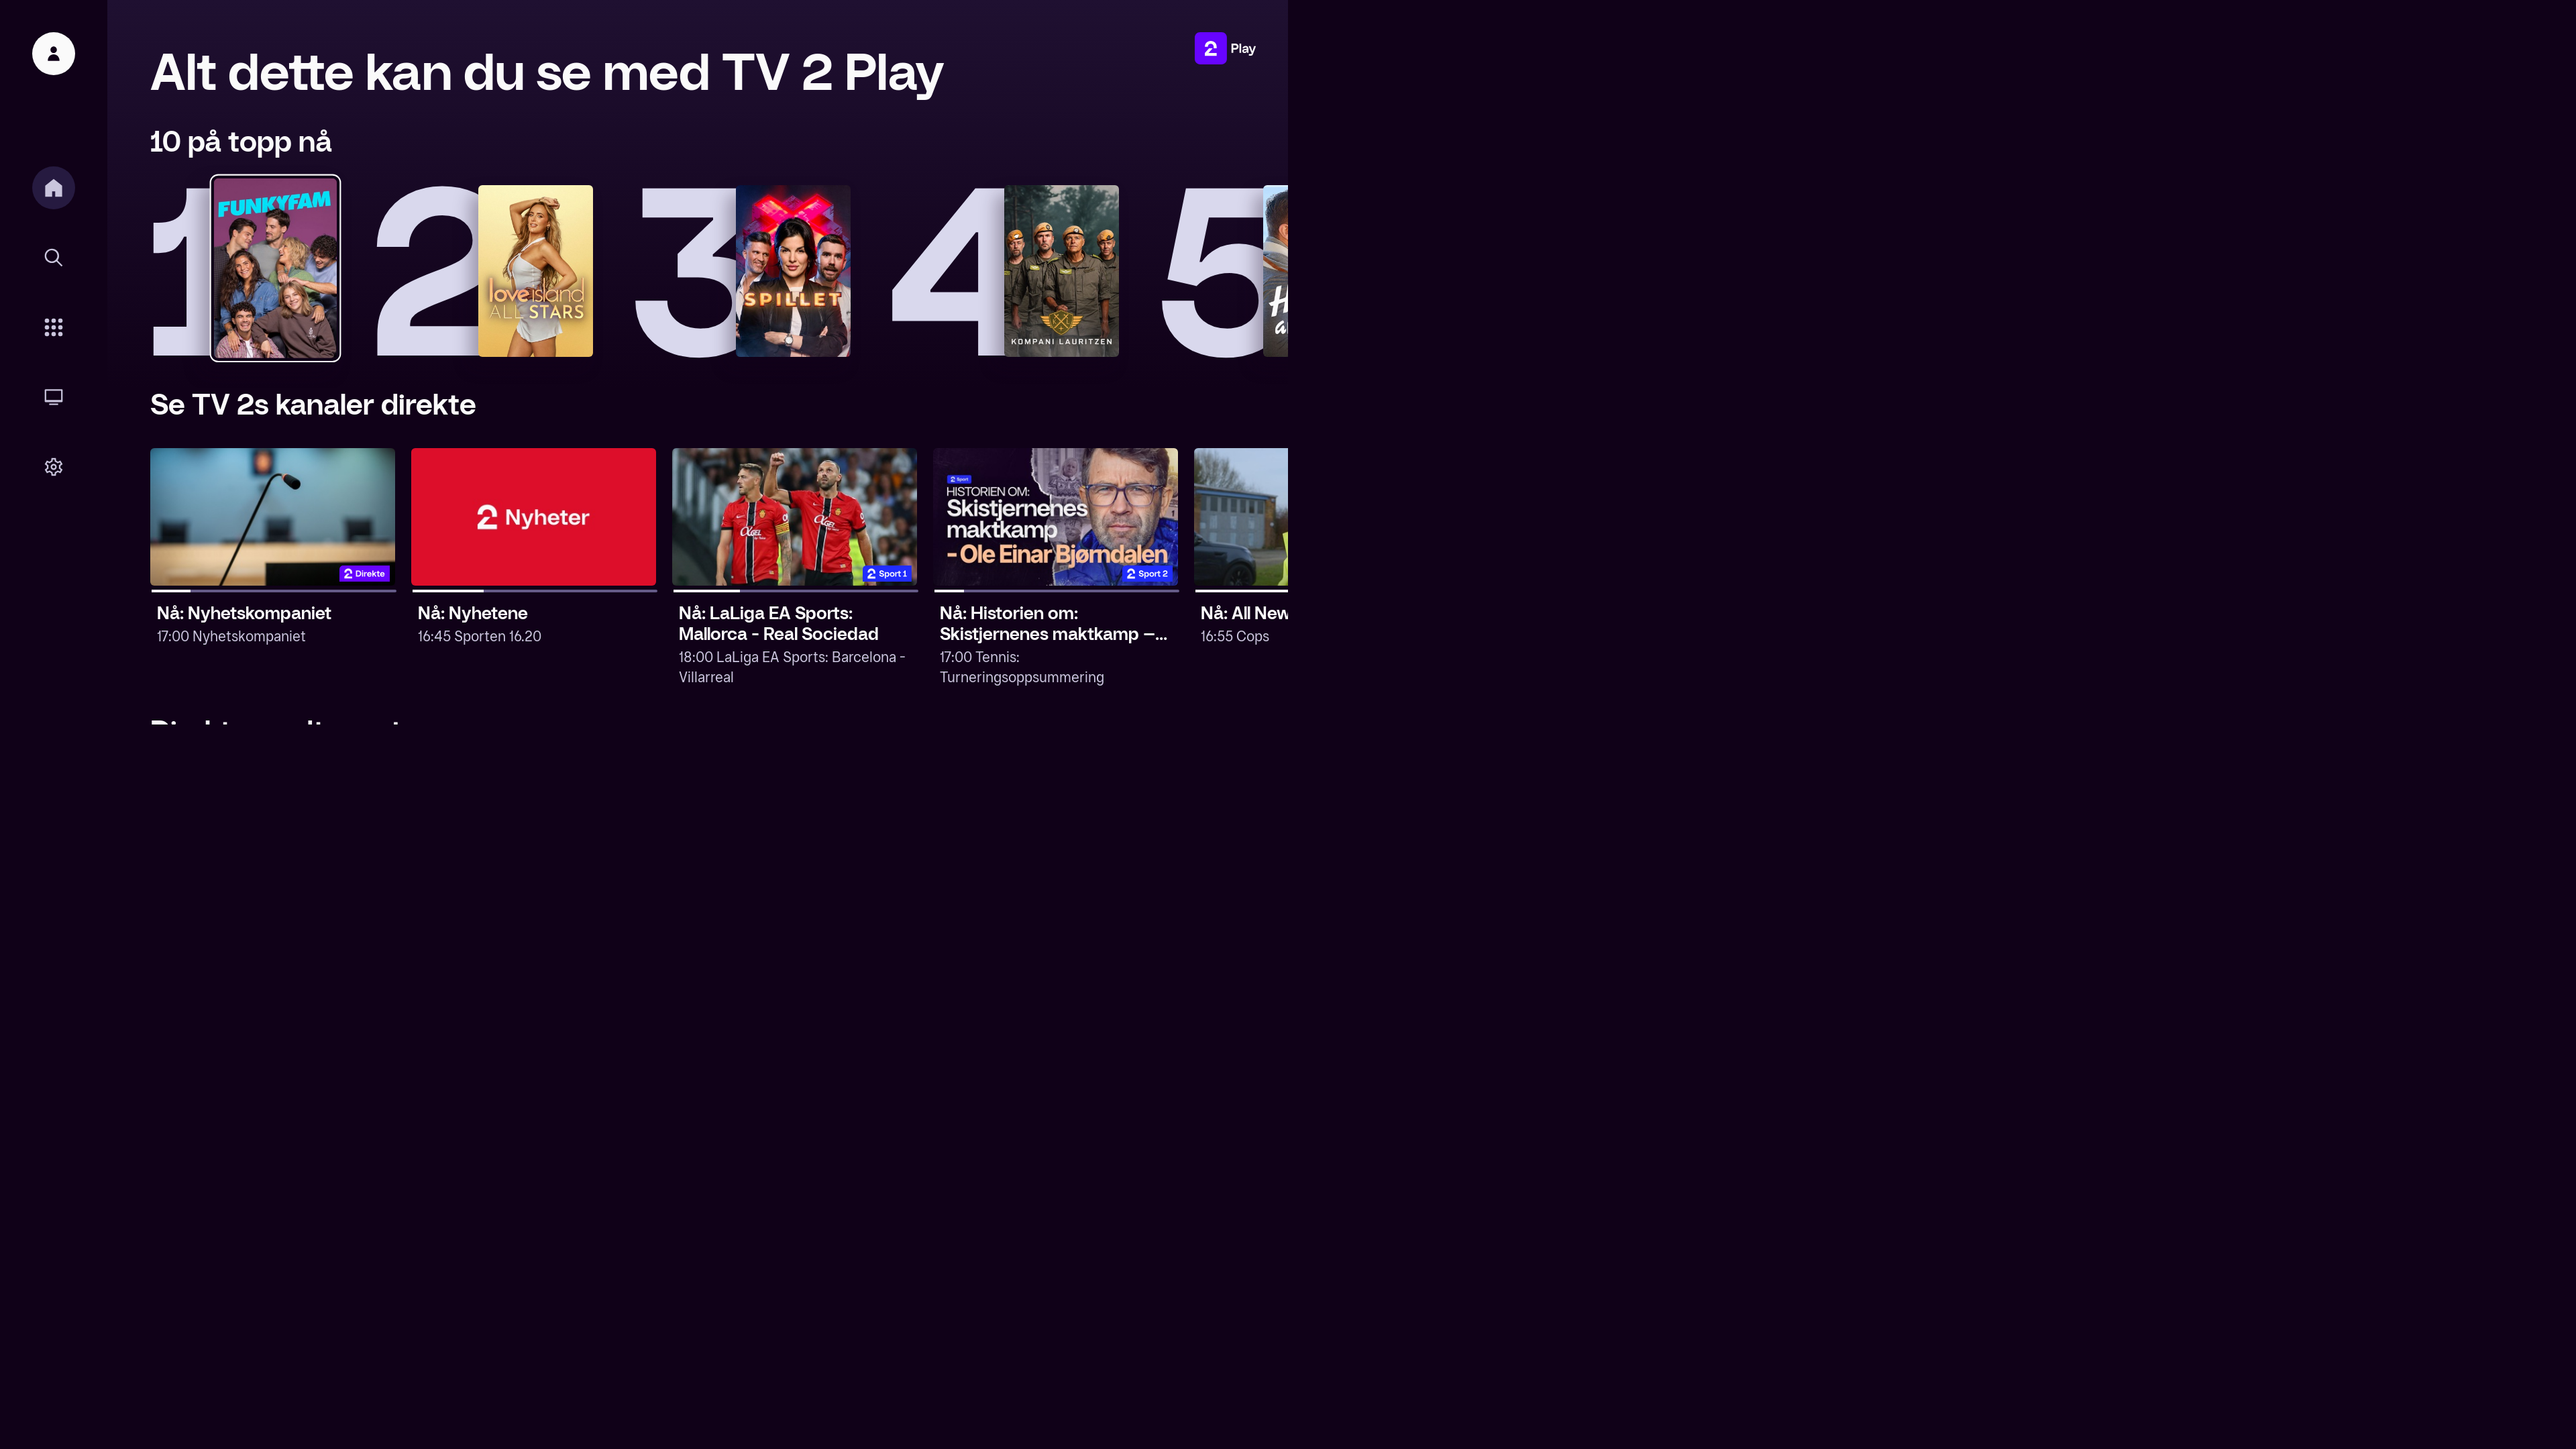

Reloaded page at 3840x2160 resolution
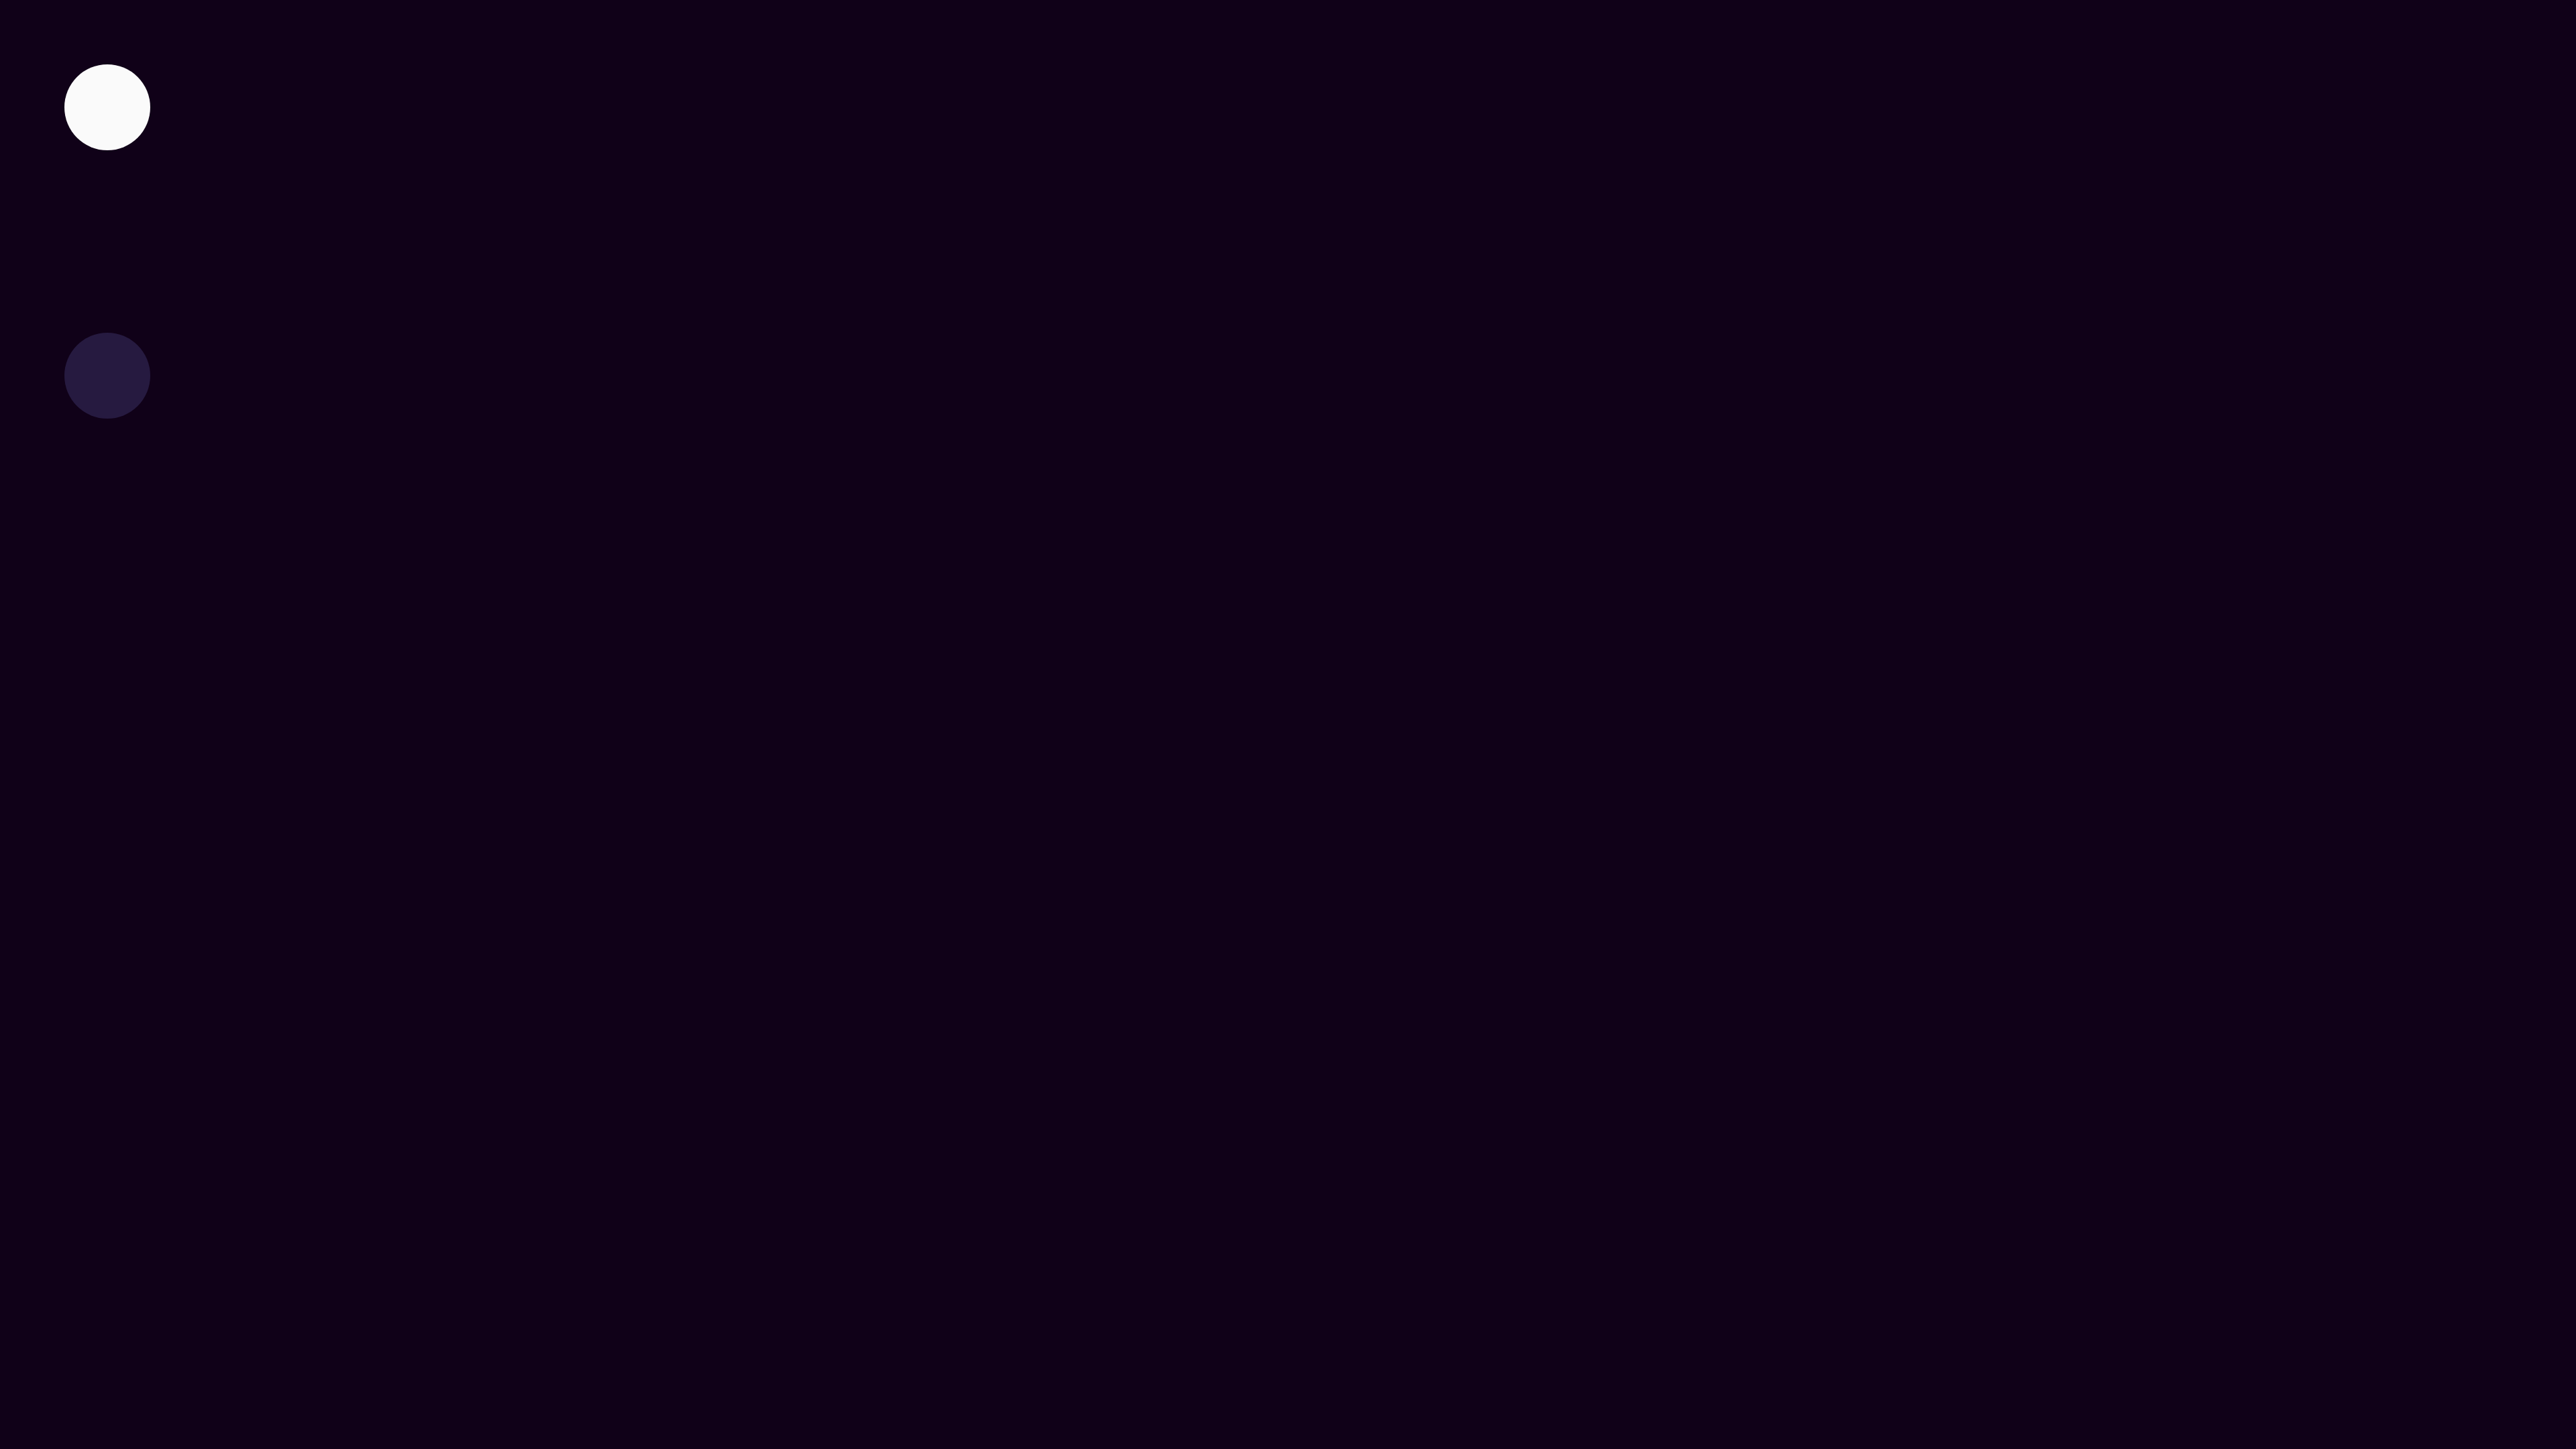

Body element loaded at 3840x2160
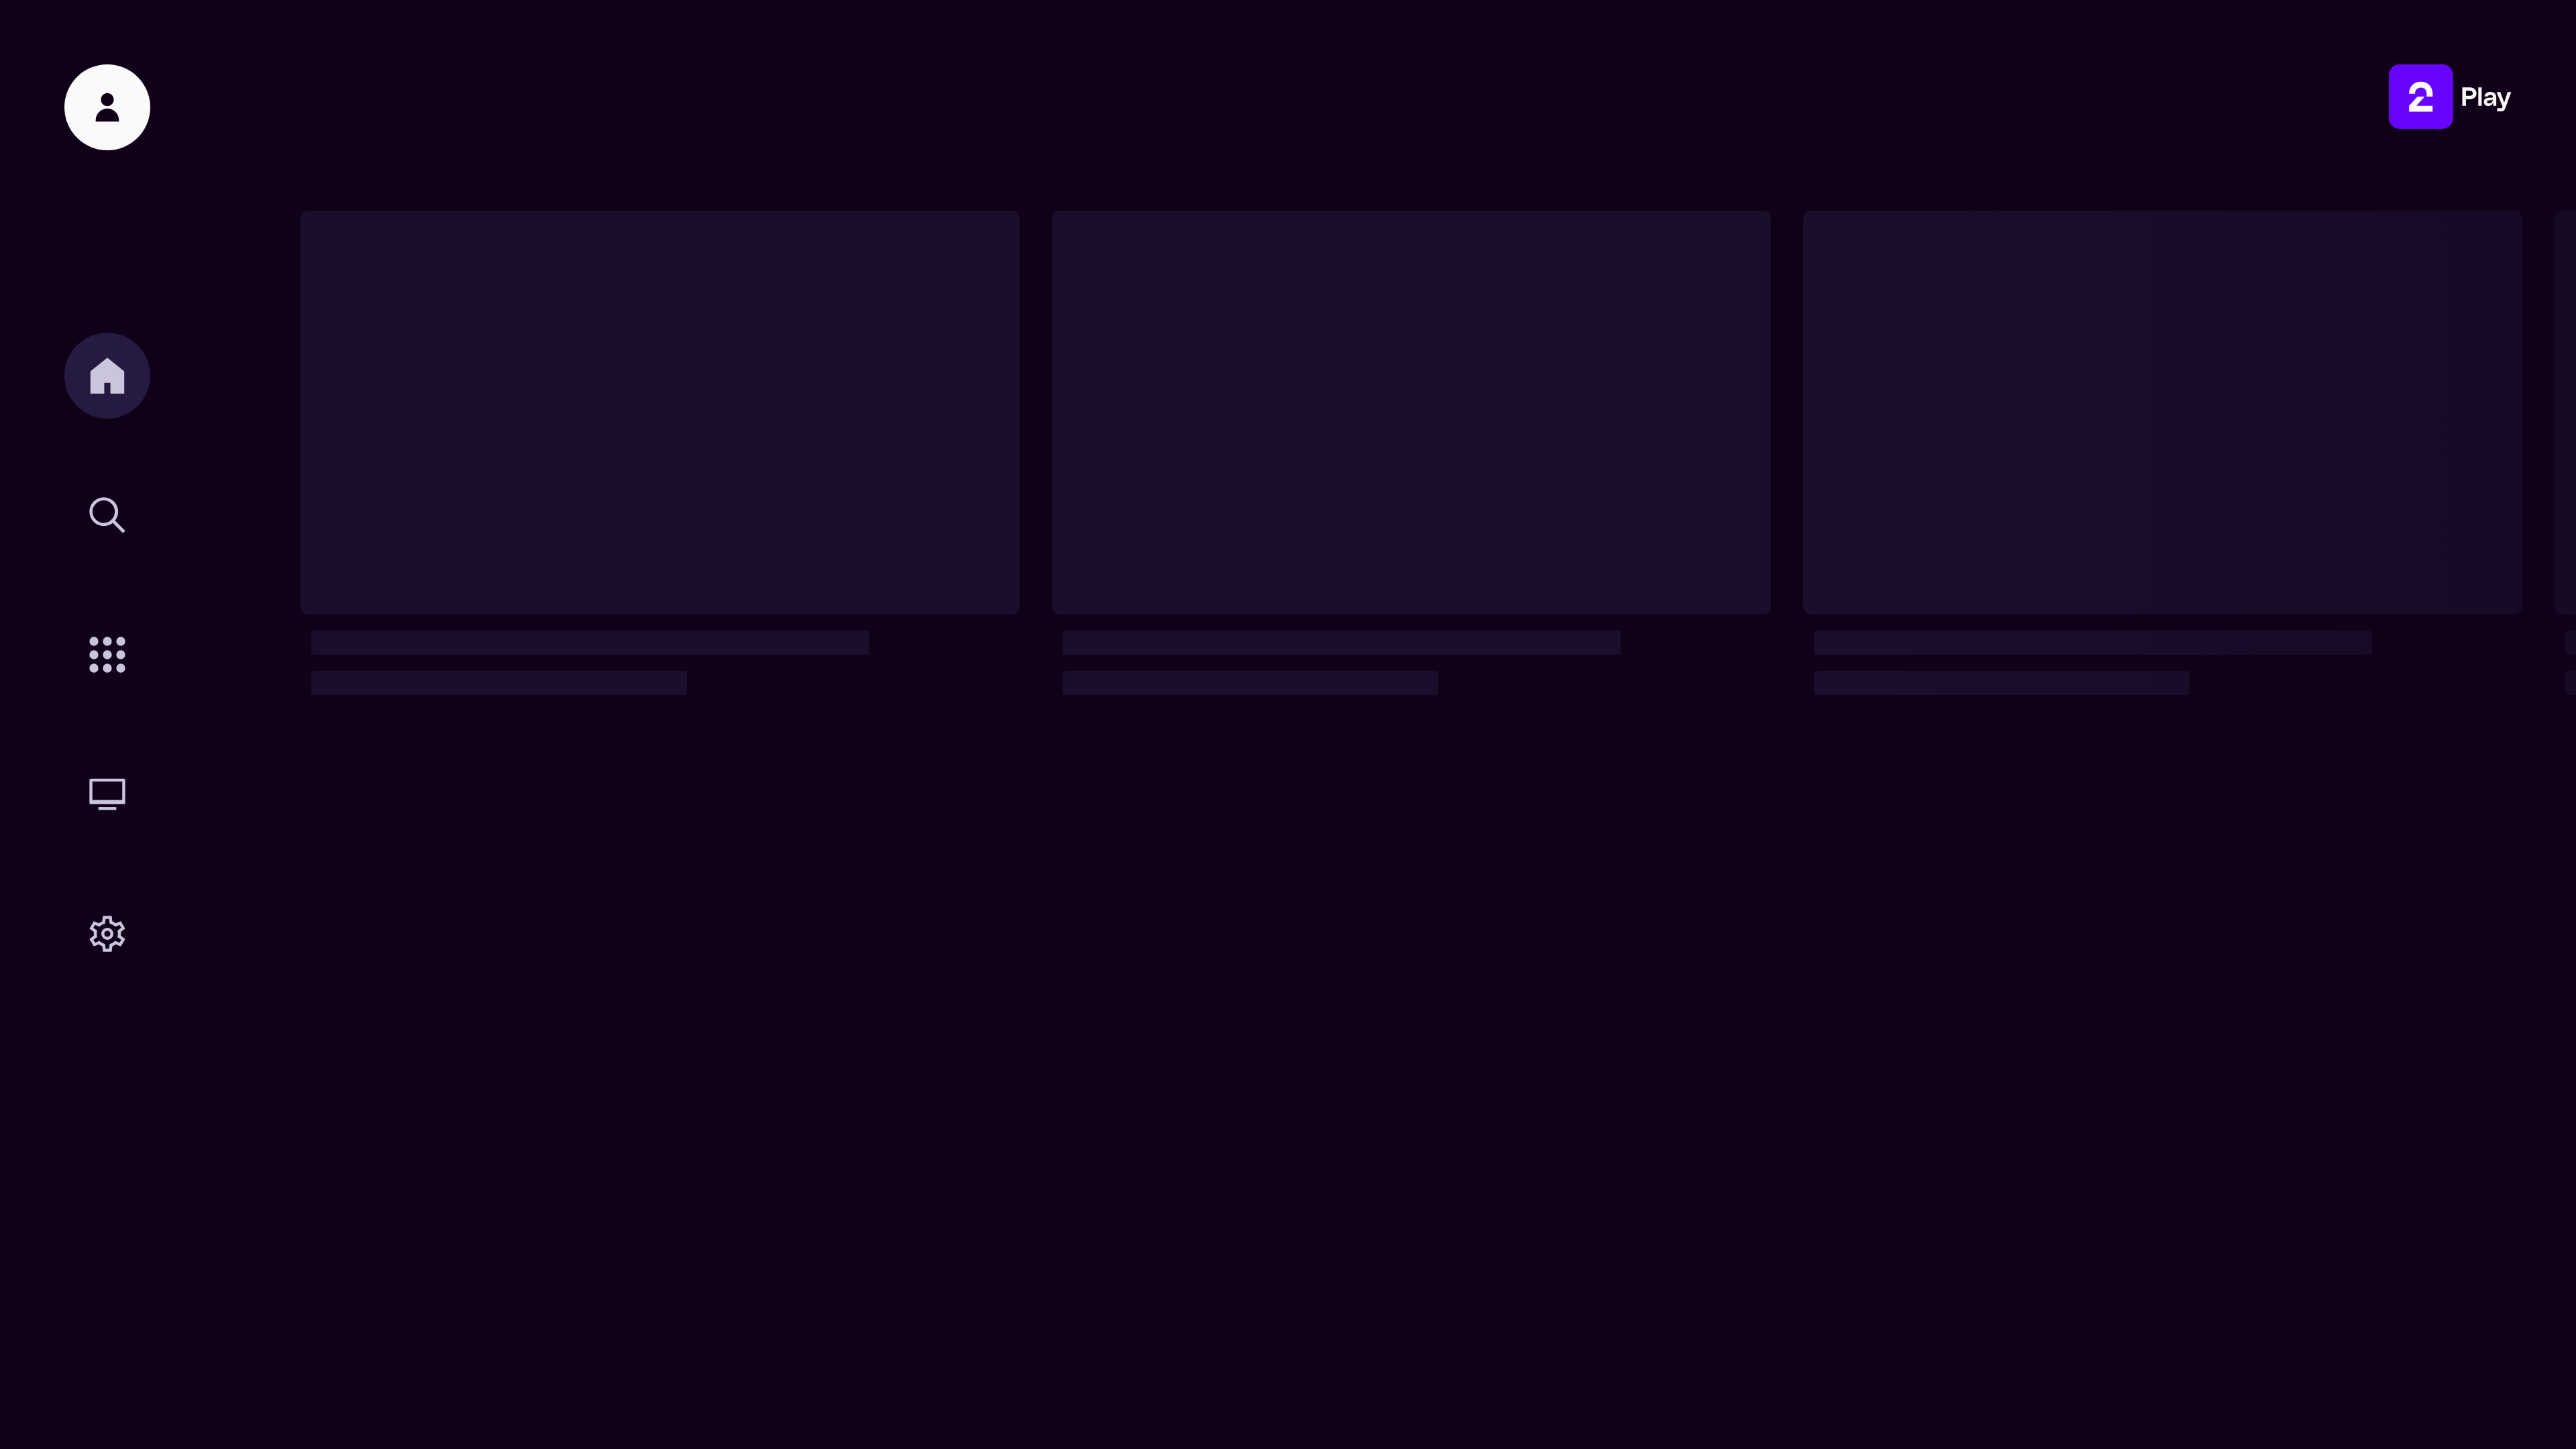

Verified body element is visible at 3840x2160
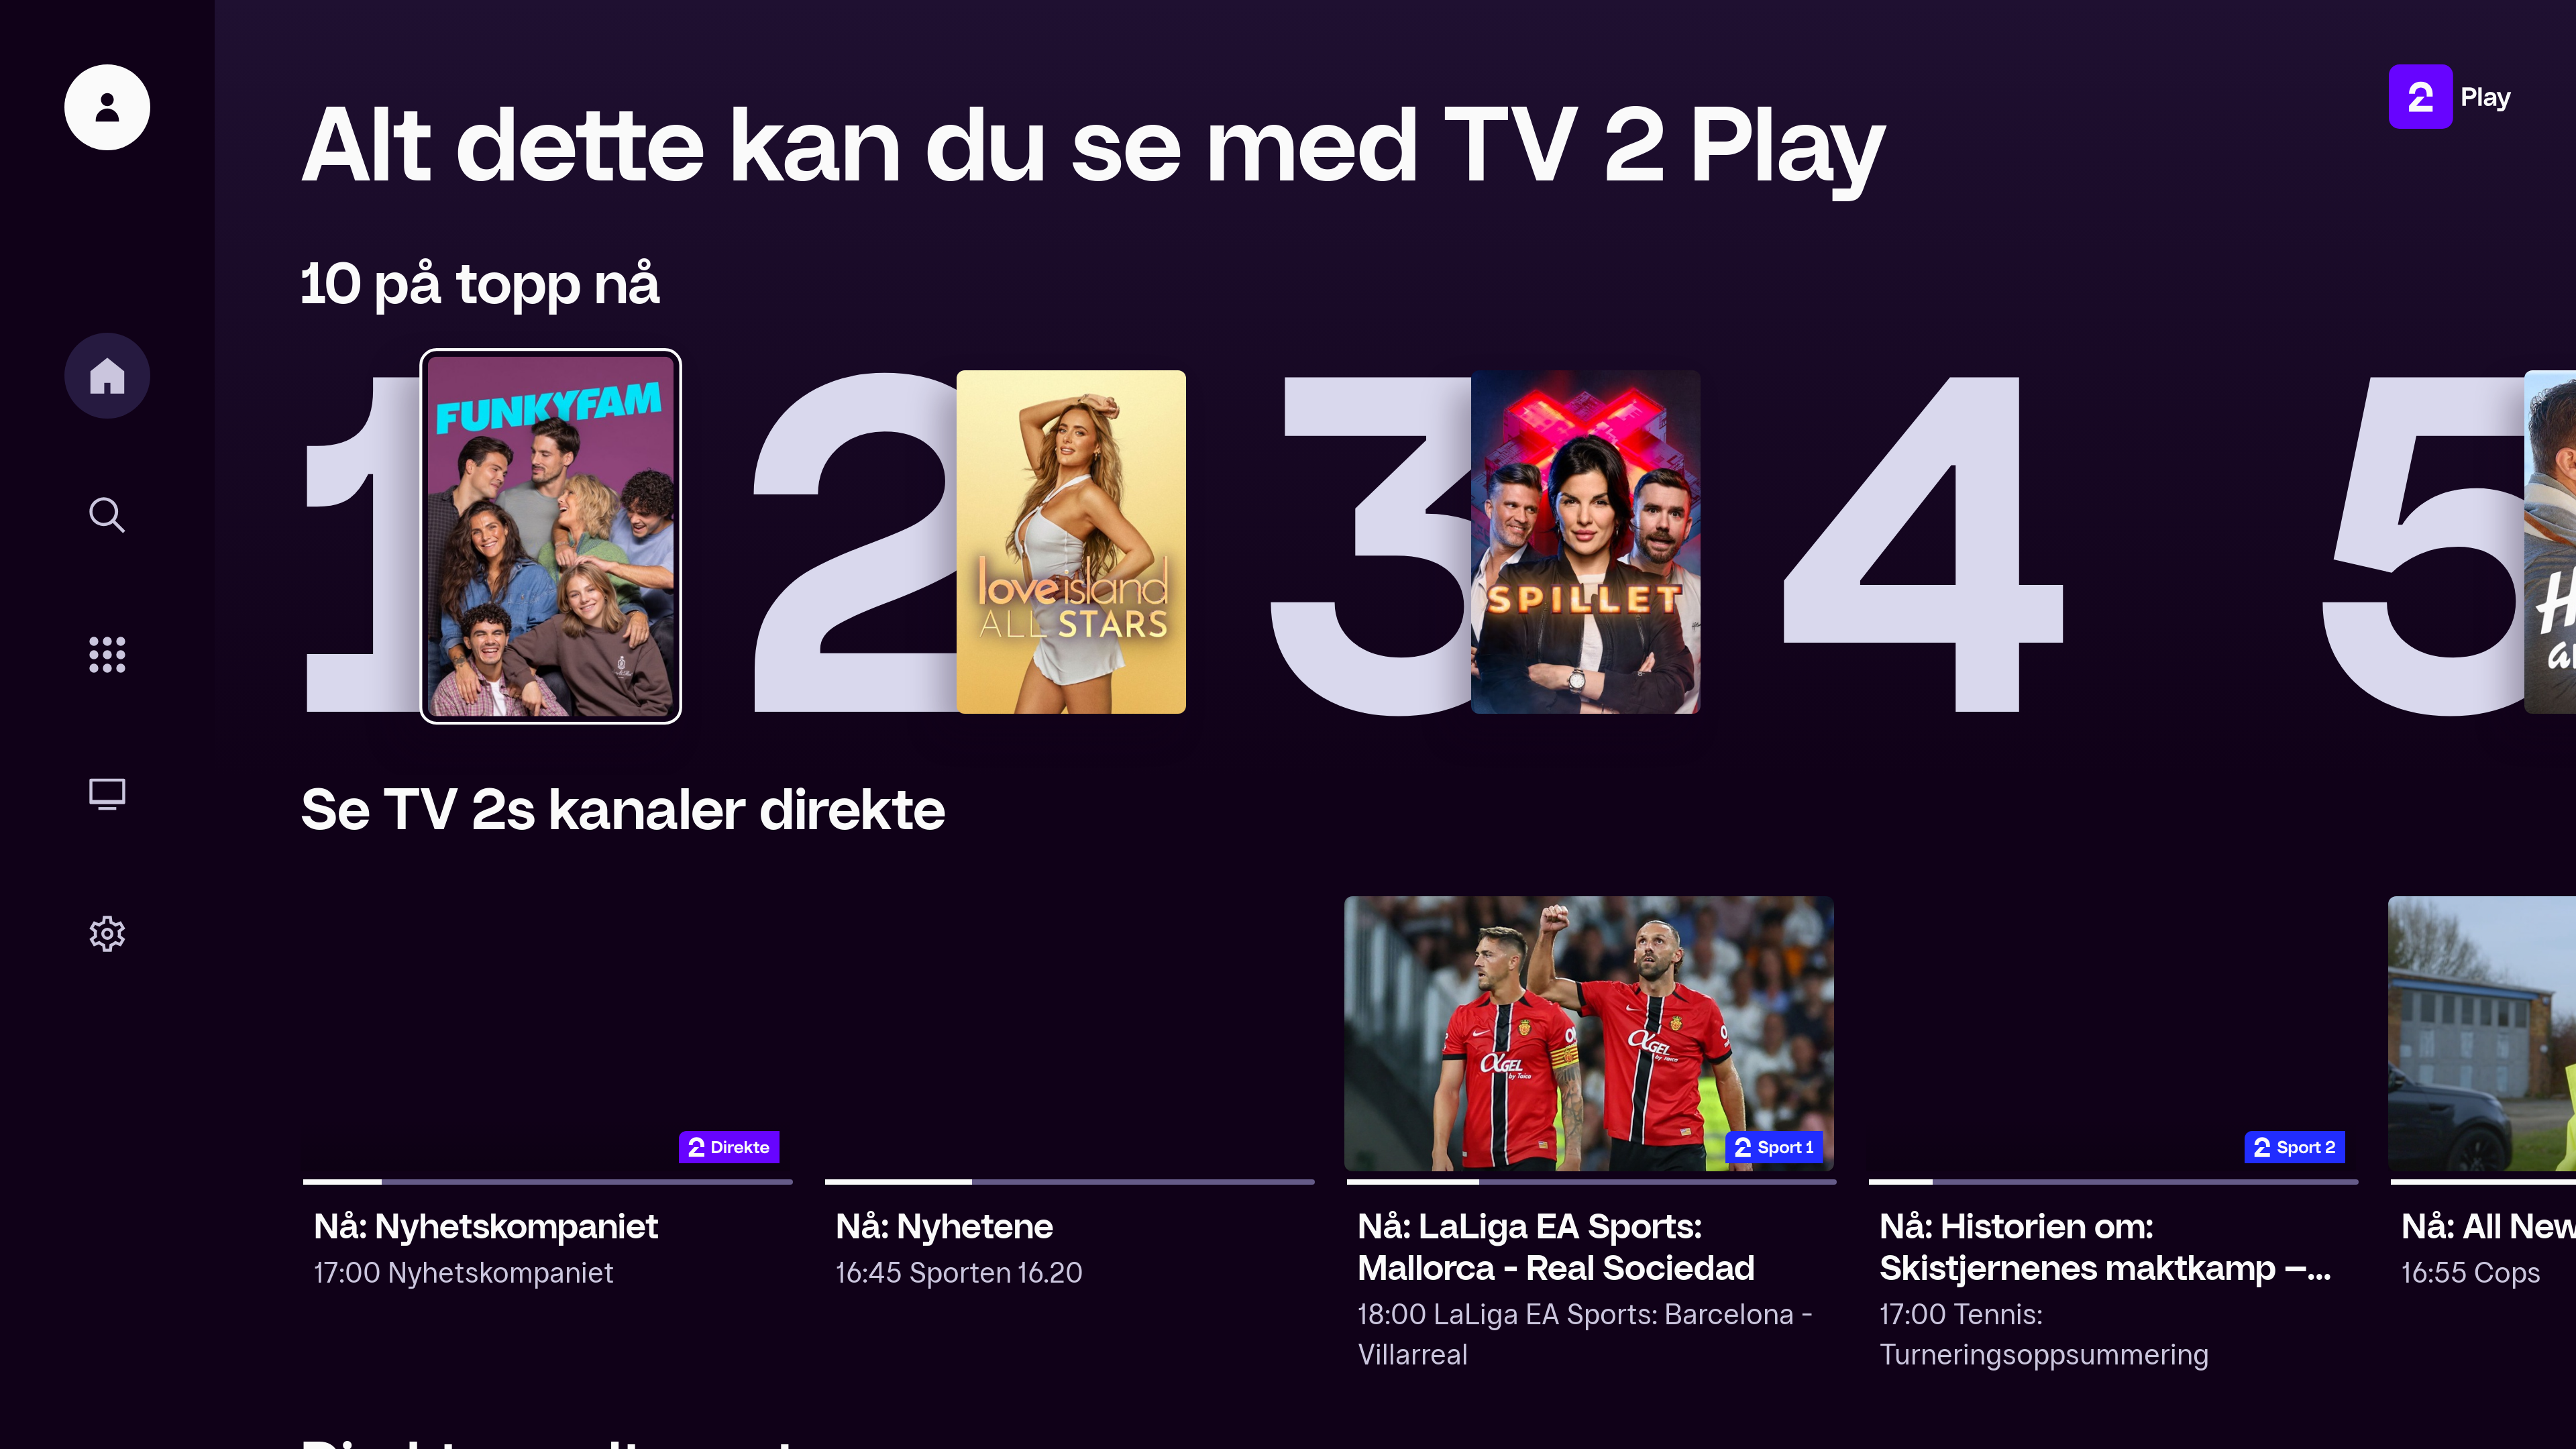

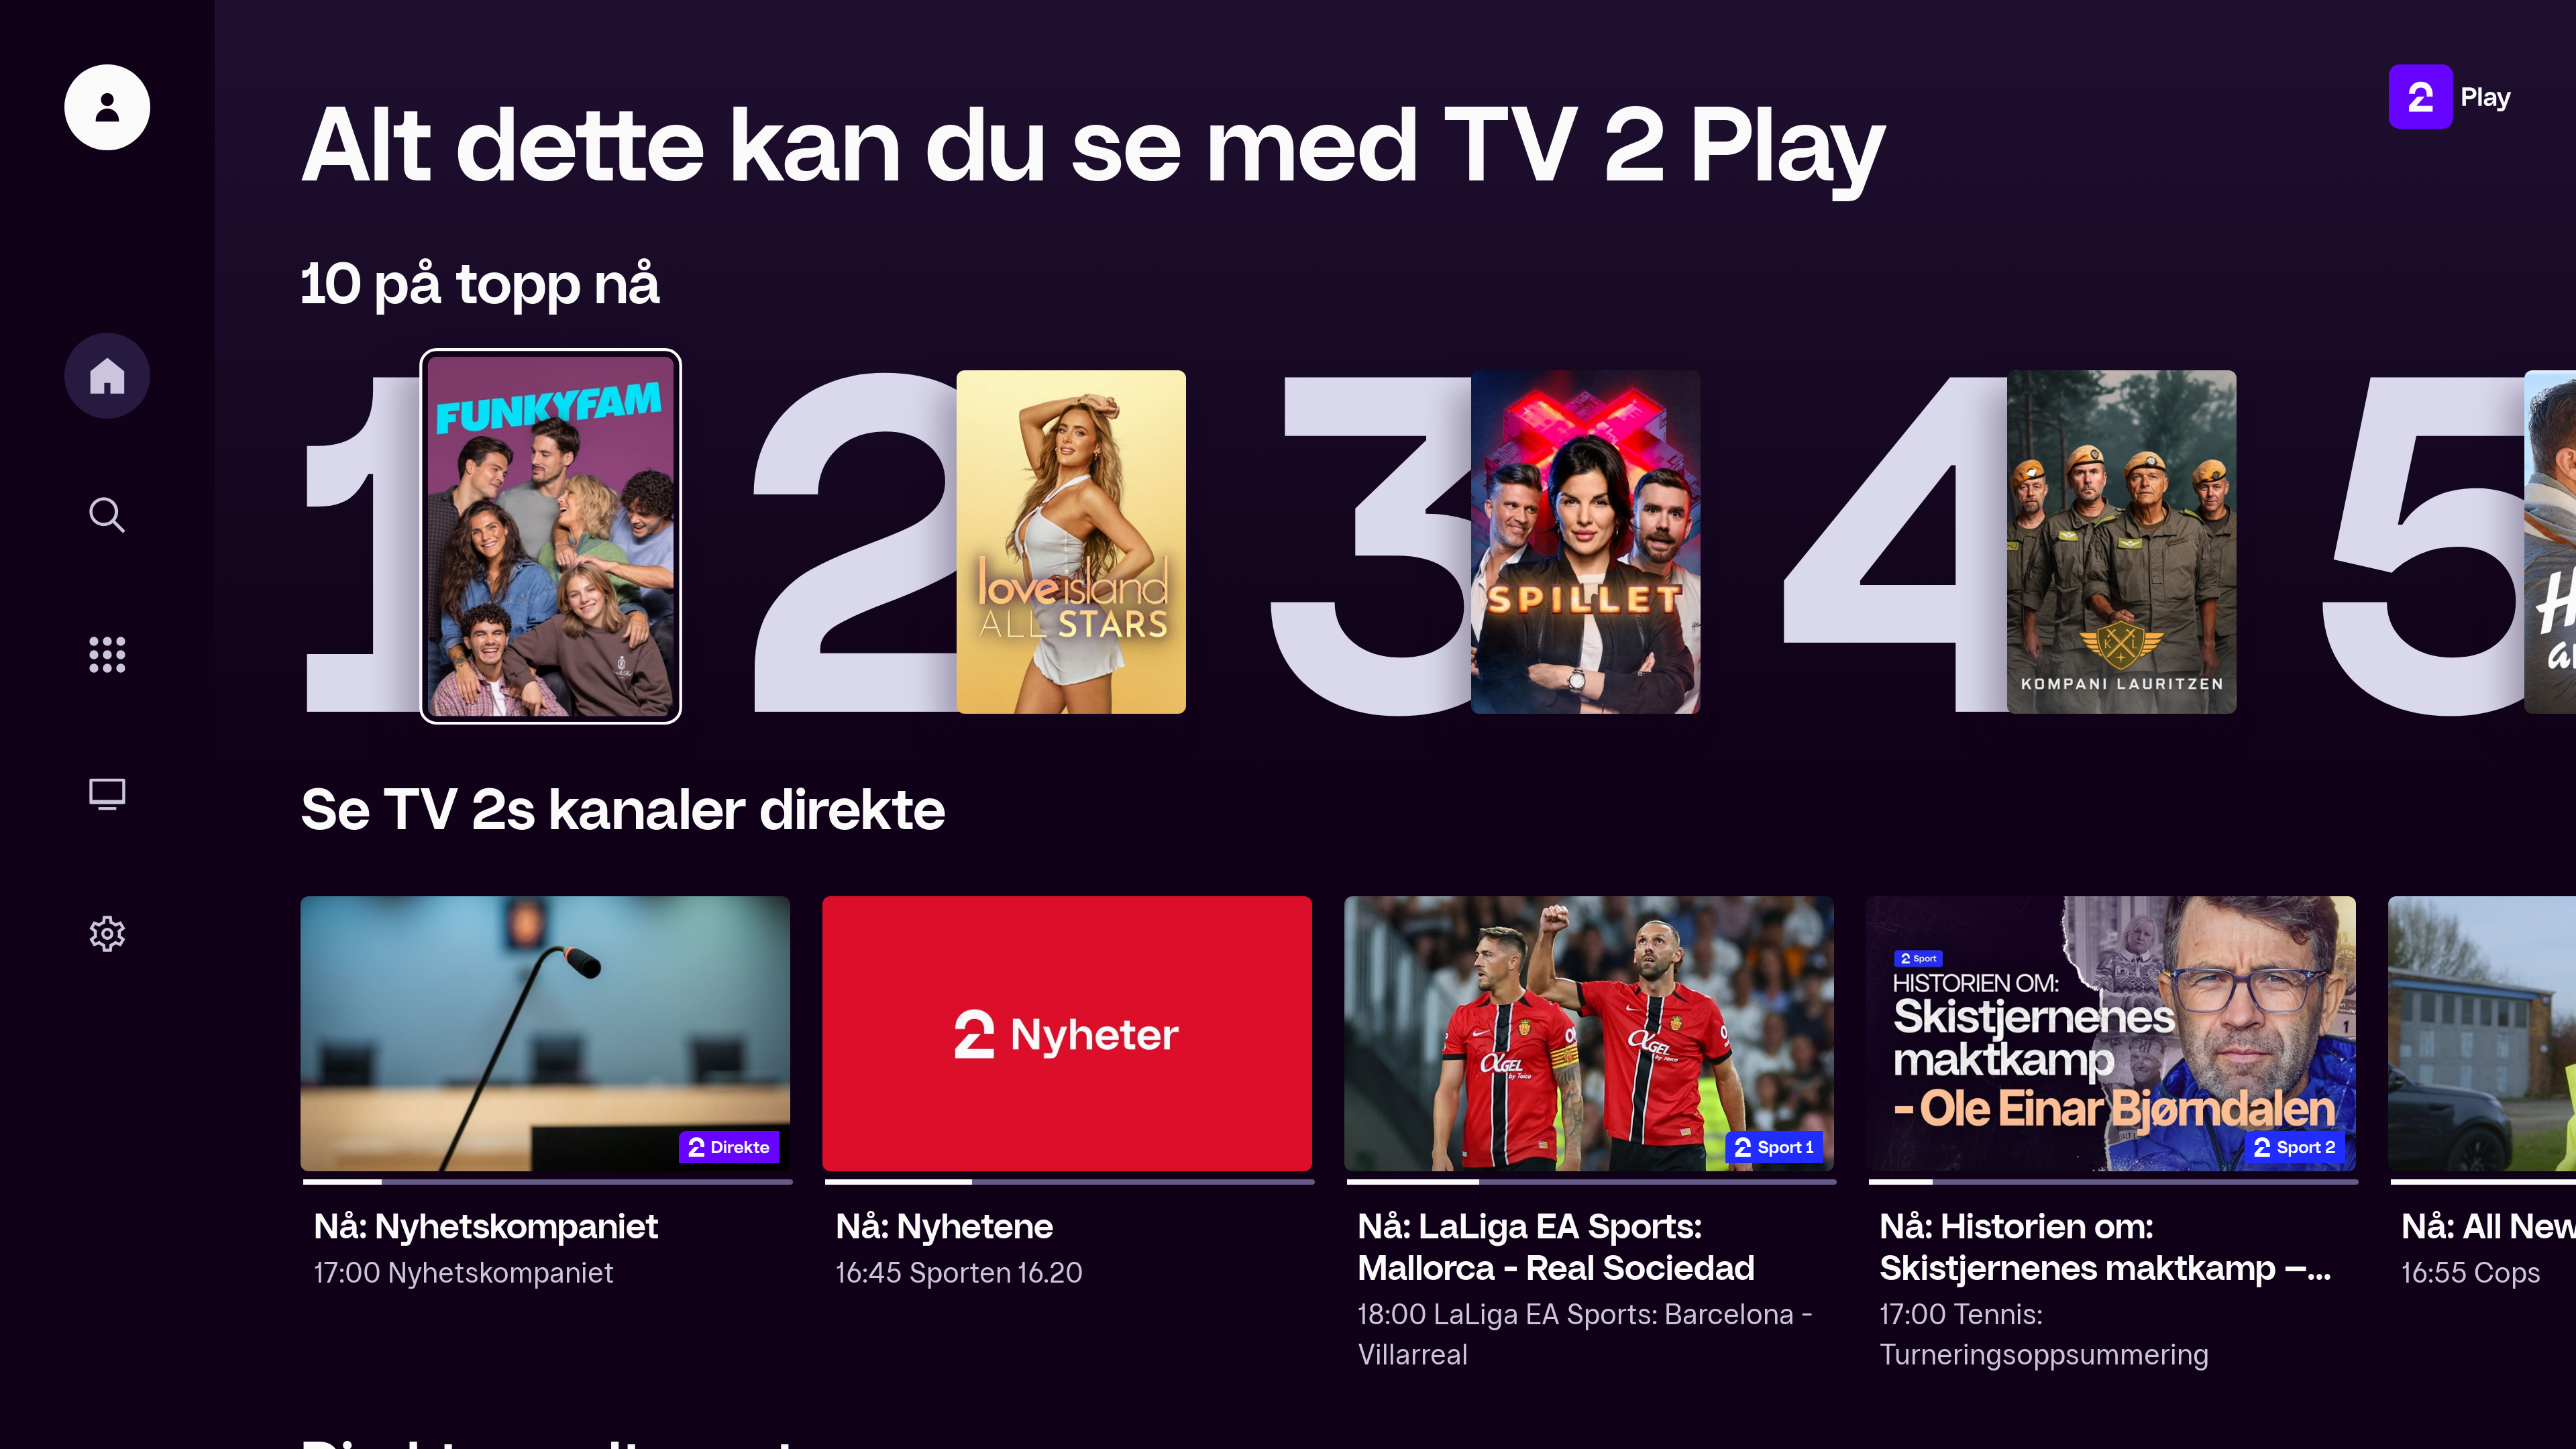